Tests enabling a disabled input field by clicking the Enable button and verifying the field becomes editable

Starting URL: https://the-internet.herokuapp.com/dynamic_controls

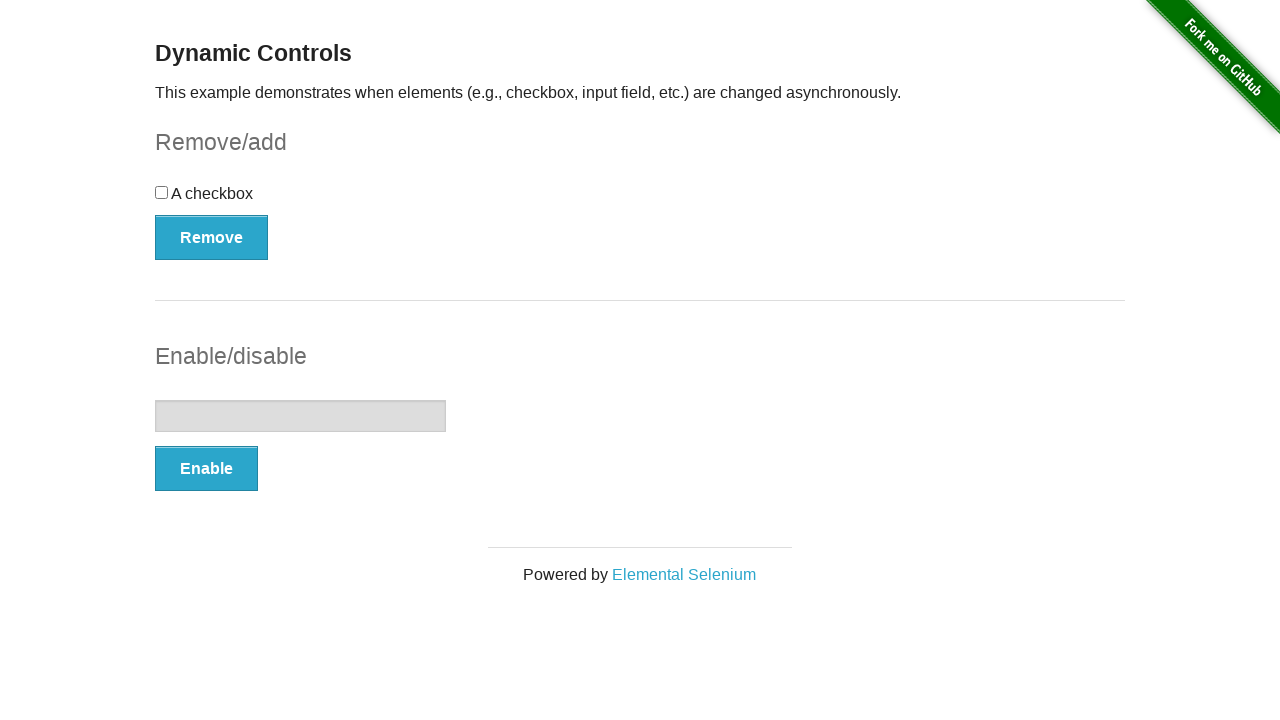

Clicked Enable button to enable the input field at (206, 469) on button:has-text('Enable')
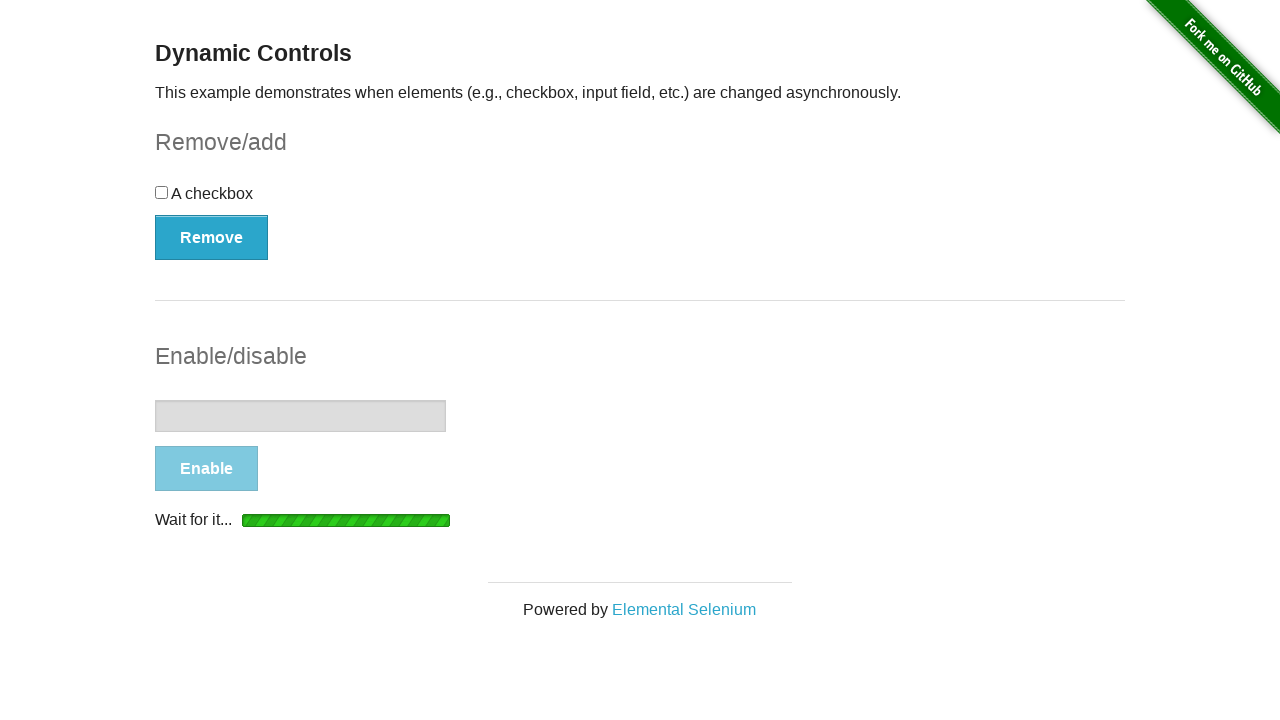

Success message 'It's enabled!' appeared confirming input field is now enabled
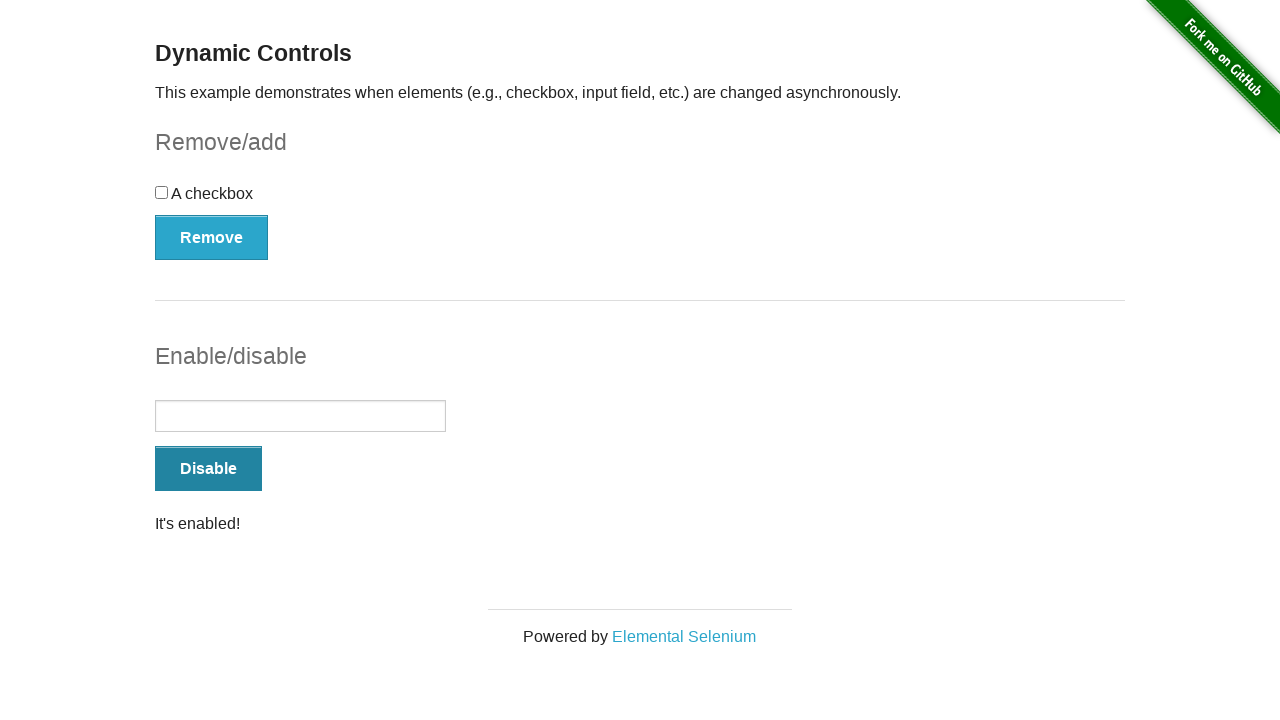

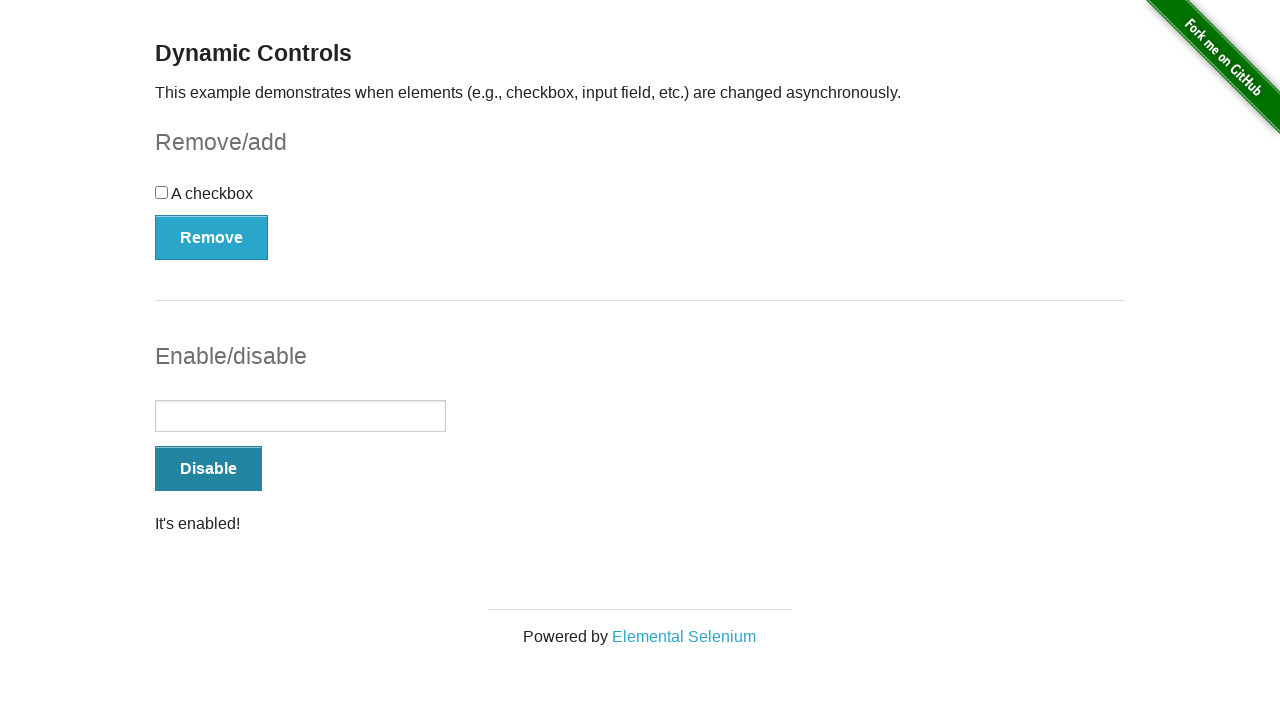